Tests the ID locator by finding and filling the username field on a login page

Starting URL: https://the-internet.herokuapp.com/login

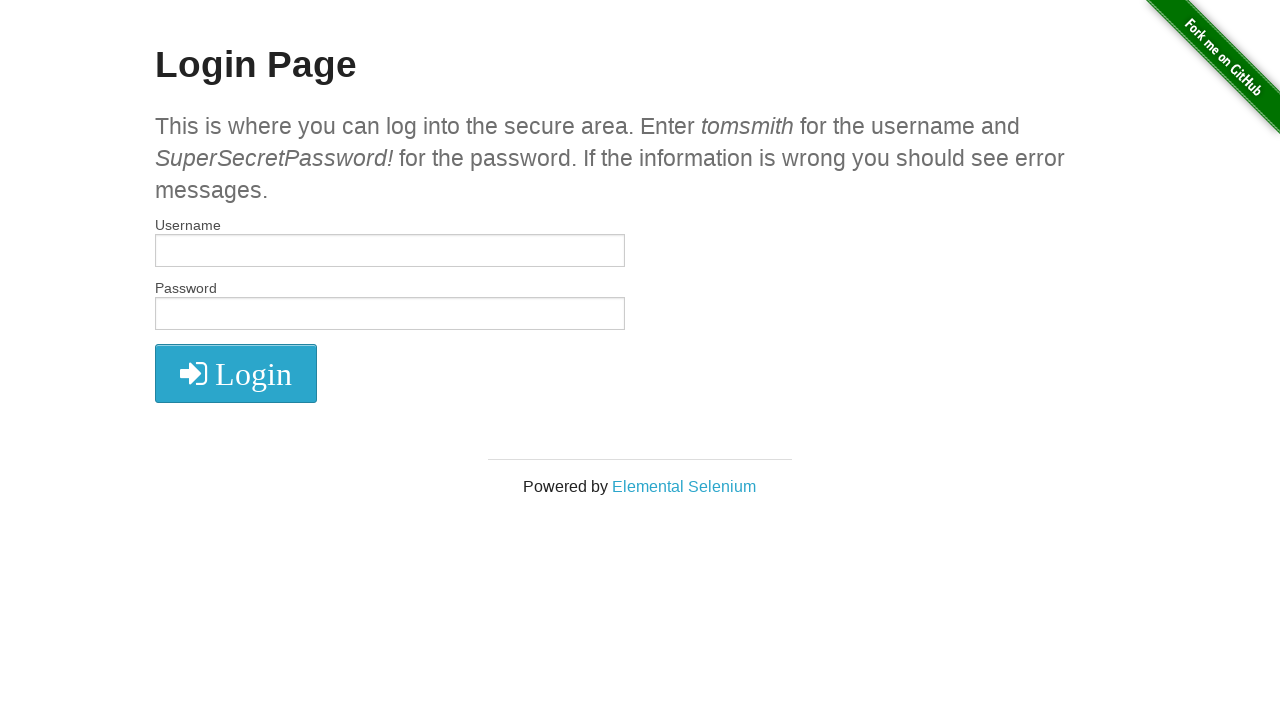

Filled username field with 'faisal@demo.com' using ID locator on #username
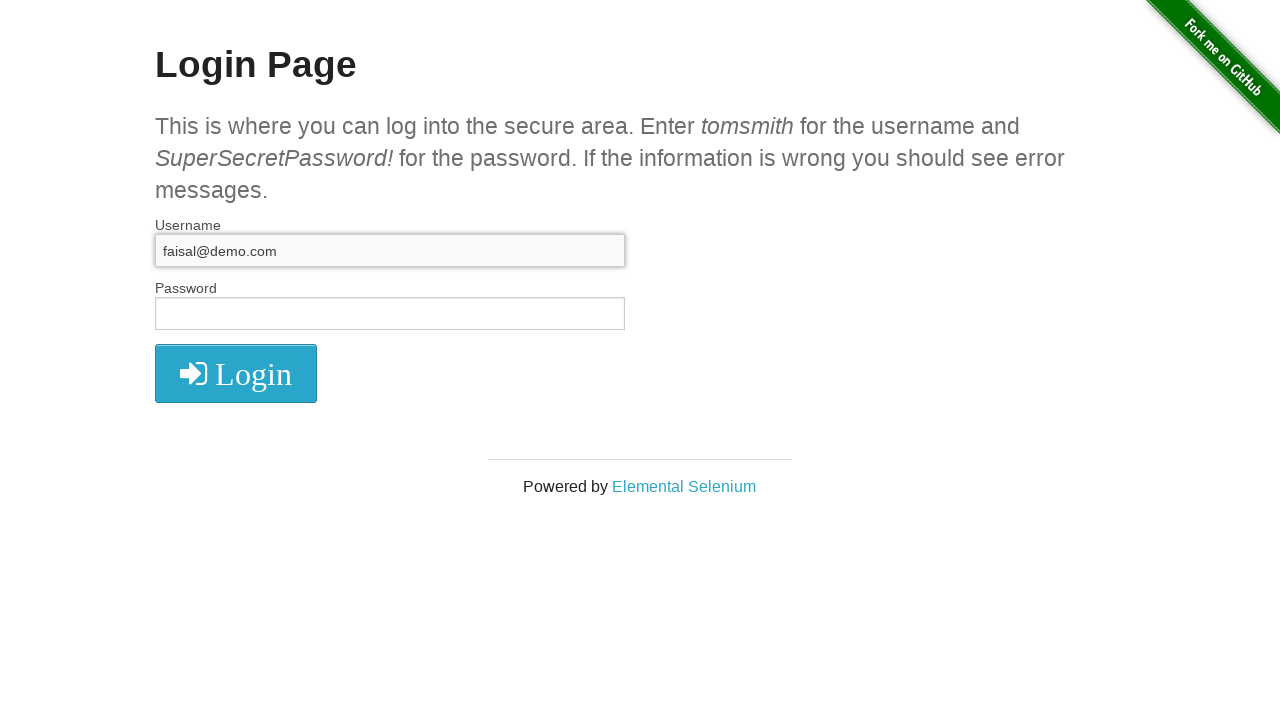

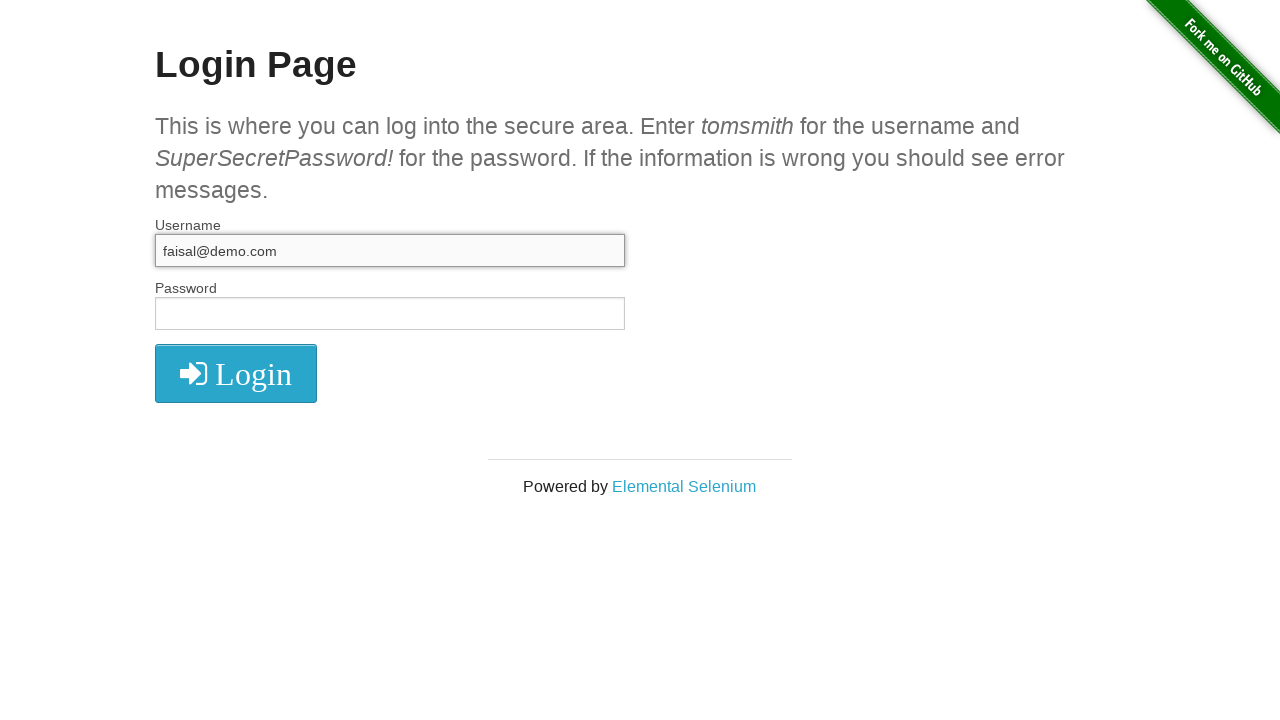